Navigates to Zepto website and verifies the page loads successfully

Starting URL: https://www.zeptonow.com/

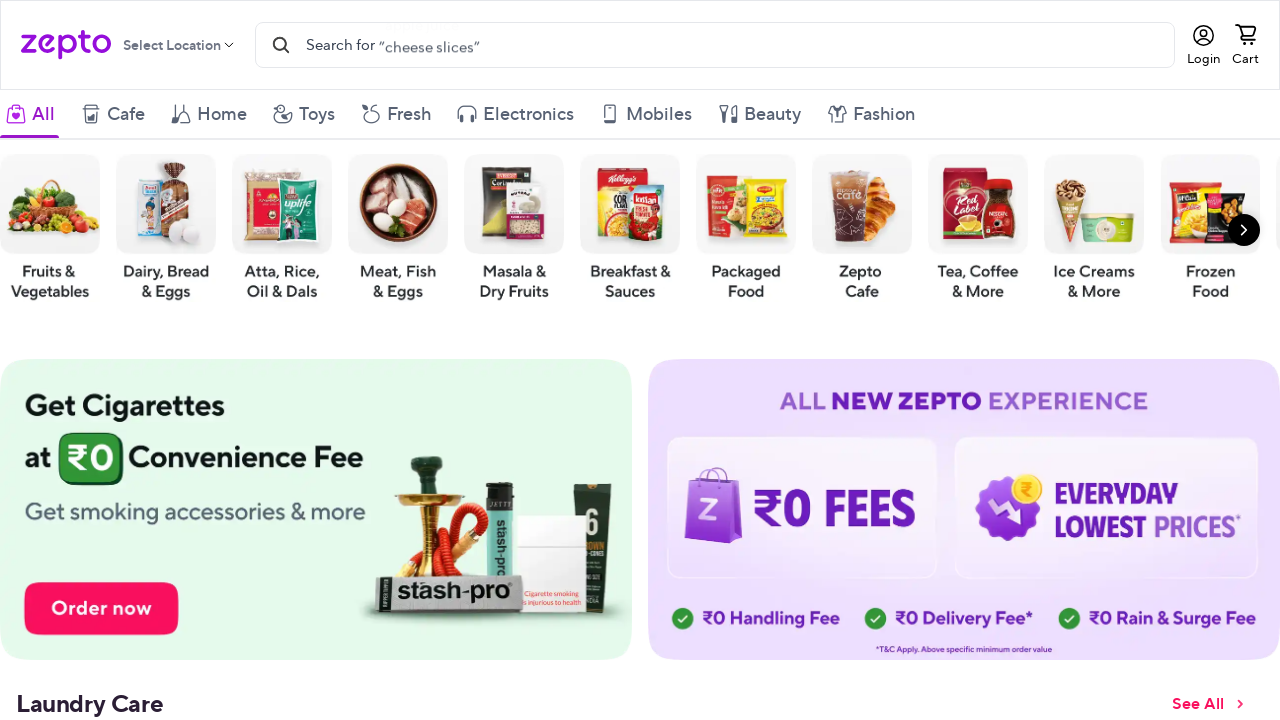

Waited for page DOM content to load
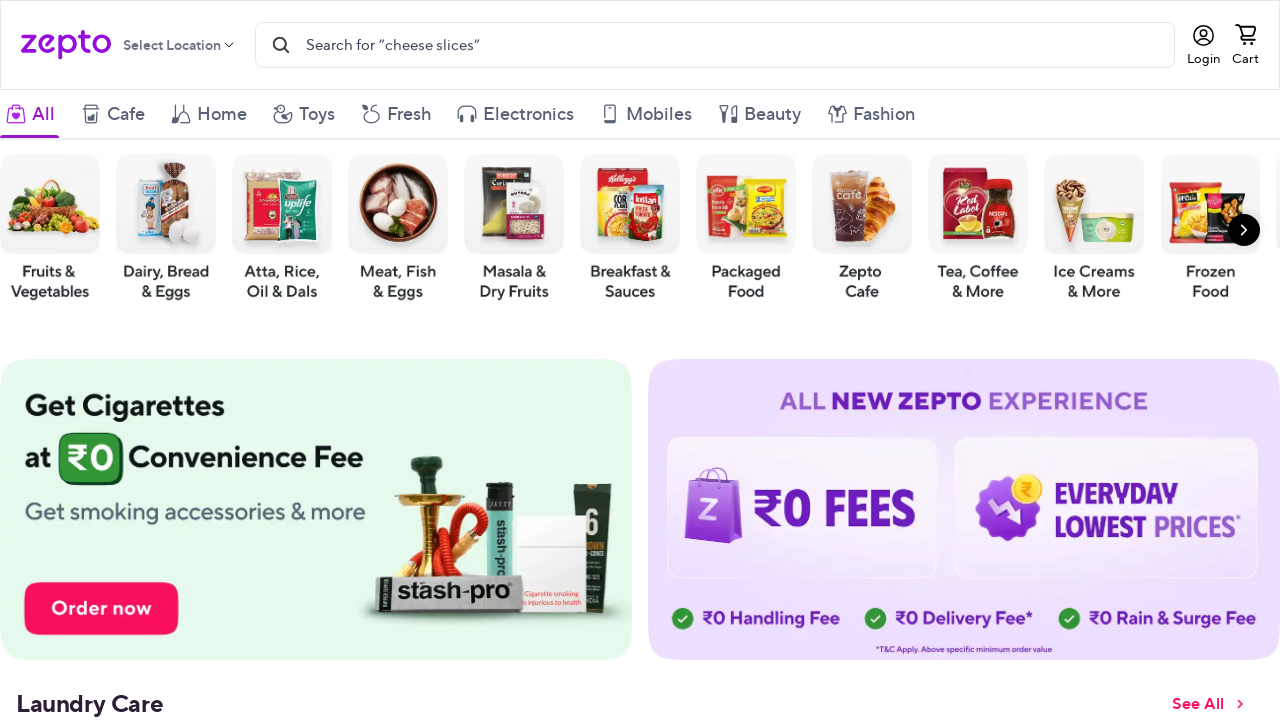

Verified page title is not empty - Zepto website loaded successfully
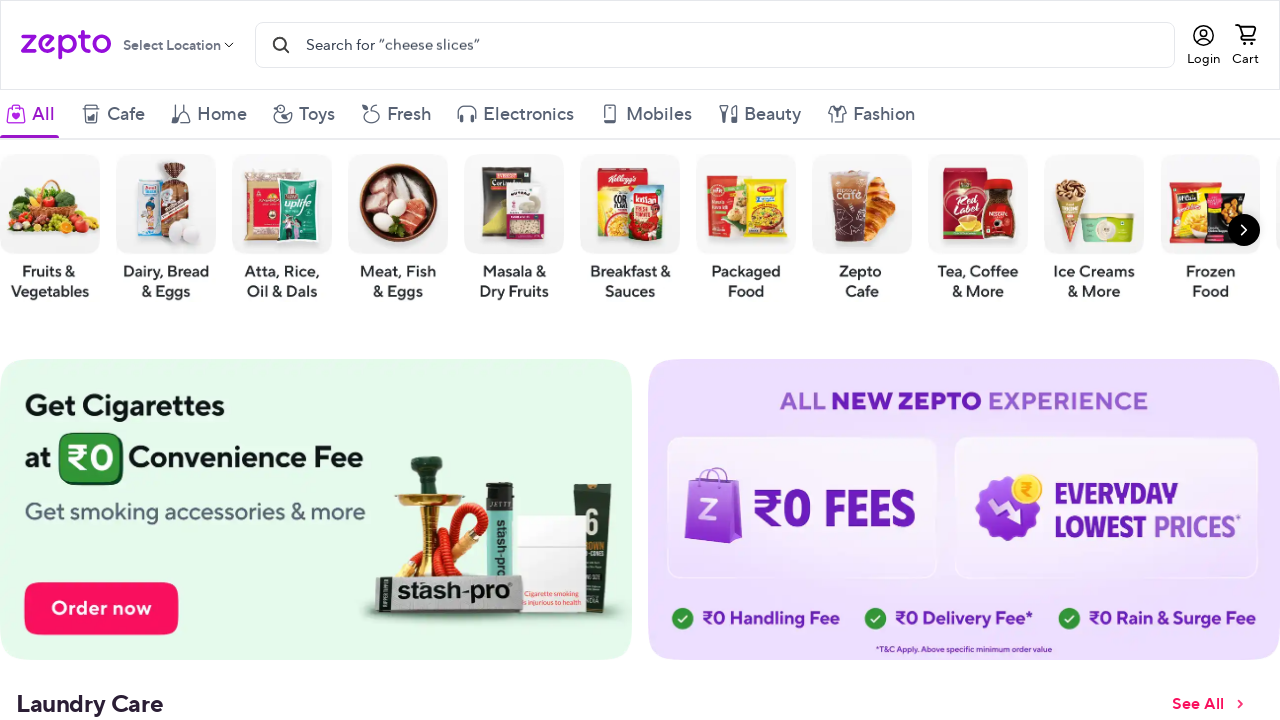

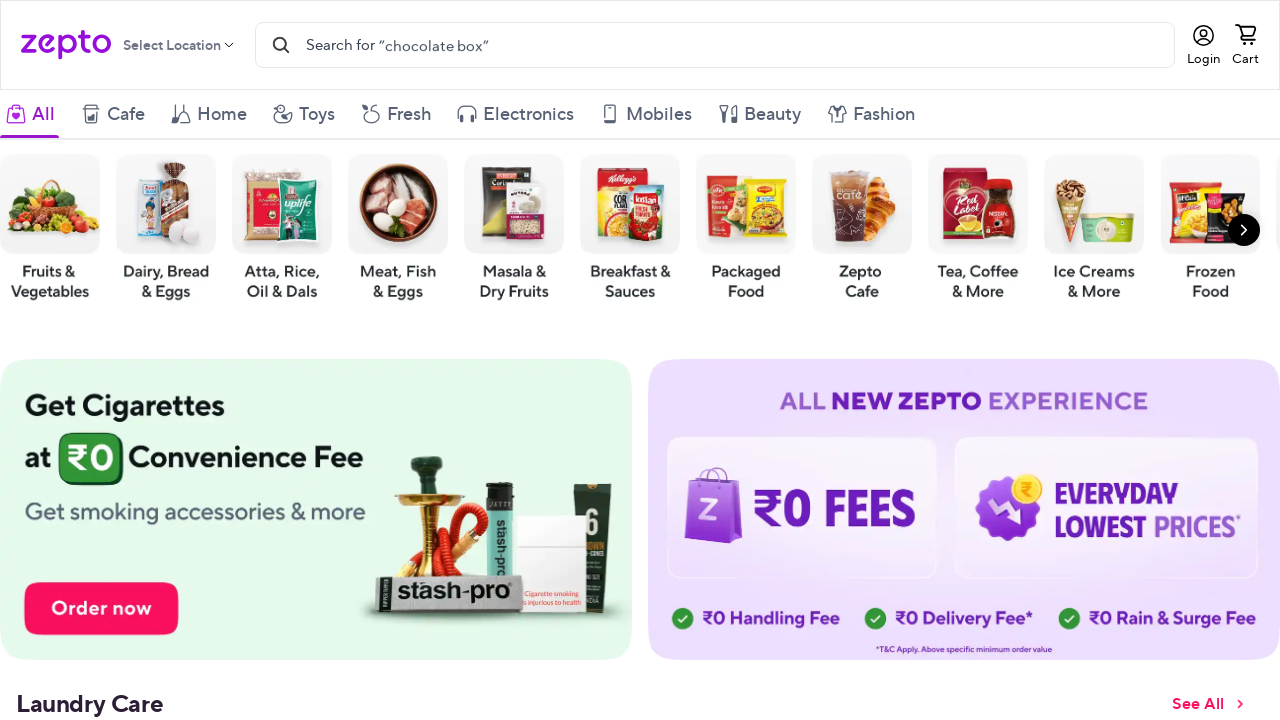